Tests dropdown menu functionality by clicking the dropdown button and selecting a checkbox option from the menu

Starting URL: https://formy-project.herokuapp.com/dropdown

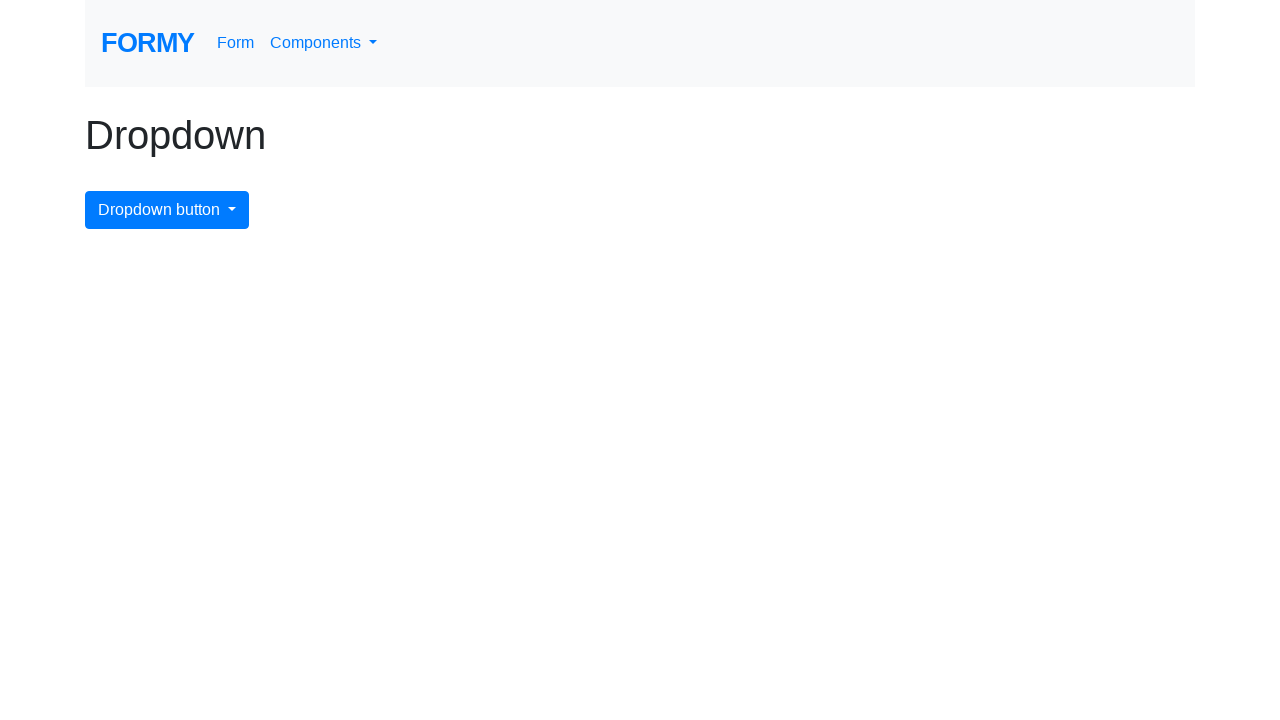

Clicked dropdown menu button at (167, 210) on #dropdownMenuButton
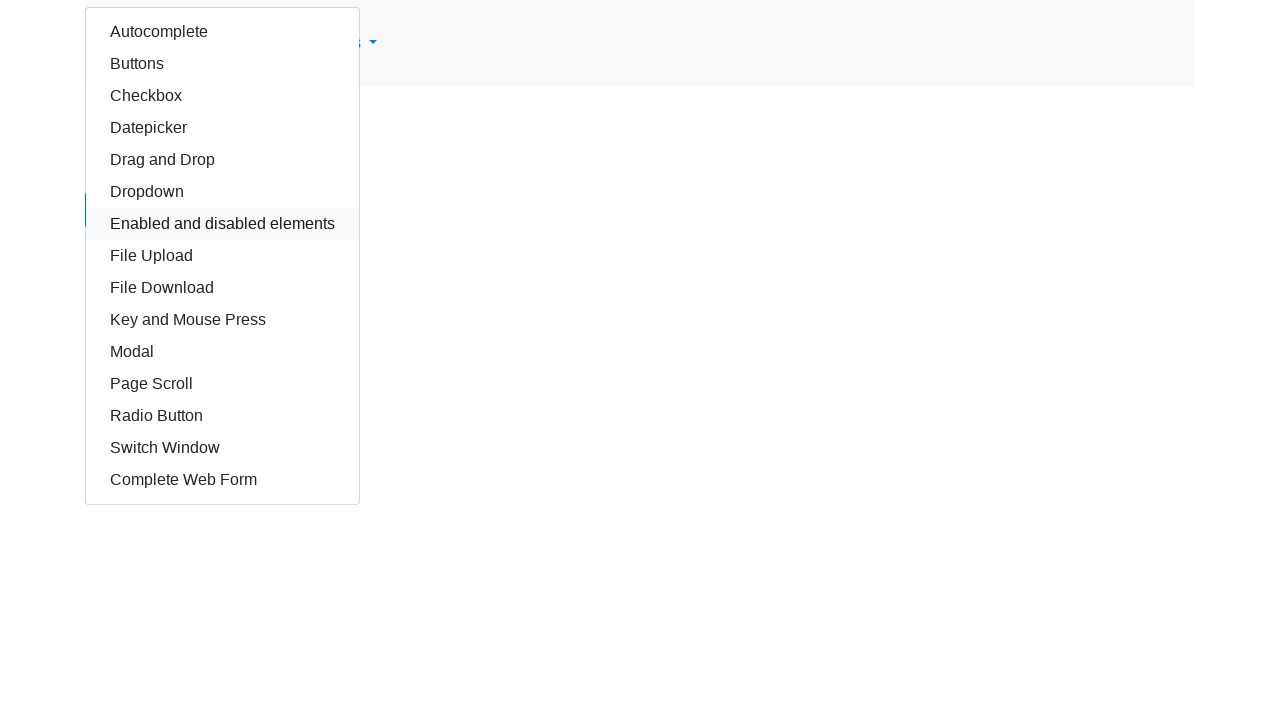

Selected checkbox option from dropdown menu at (222, 96) on div.dropdown-menu.show a[href*=checkbox]
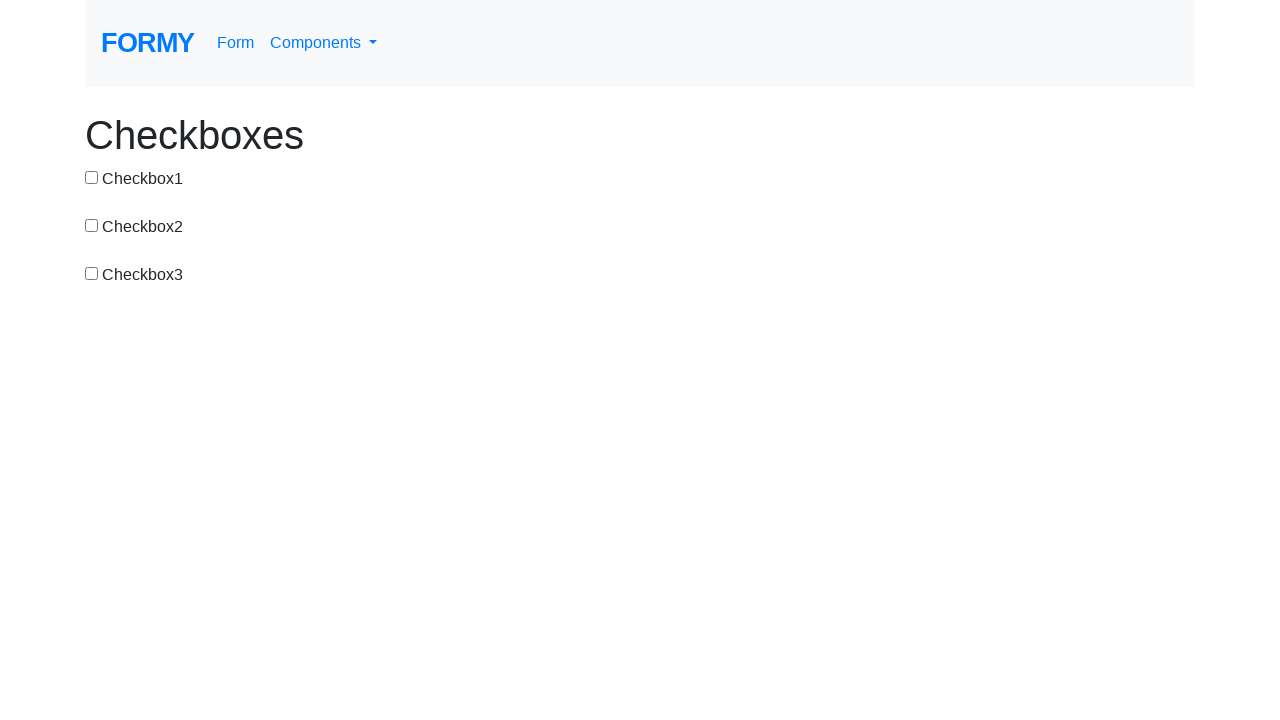

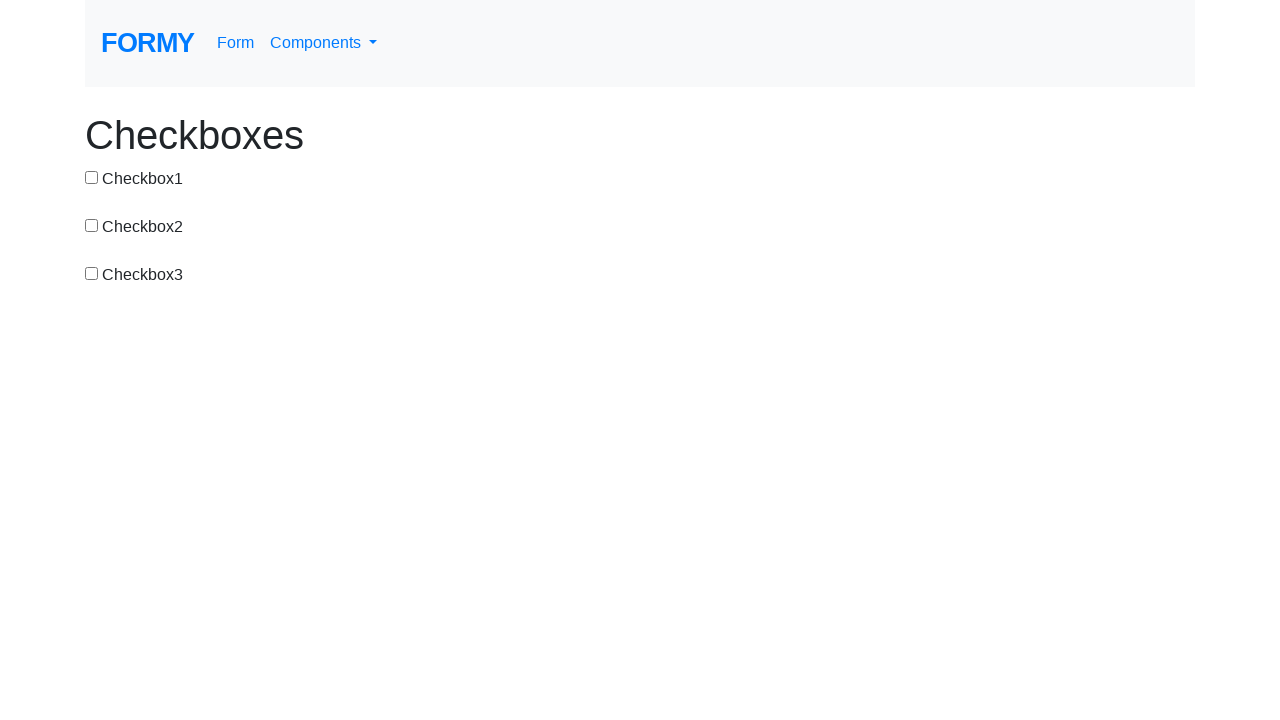